Tests mortgage calculator functionality by entering purchase price, clicking advanced options, and selecting start month

Starting URL: https://www.mlcalc.com

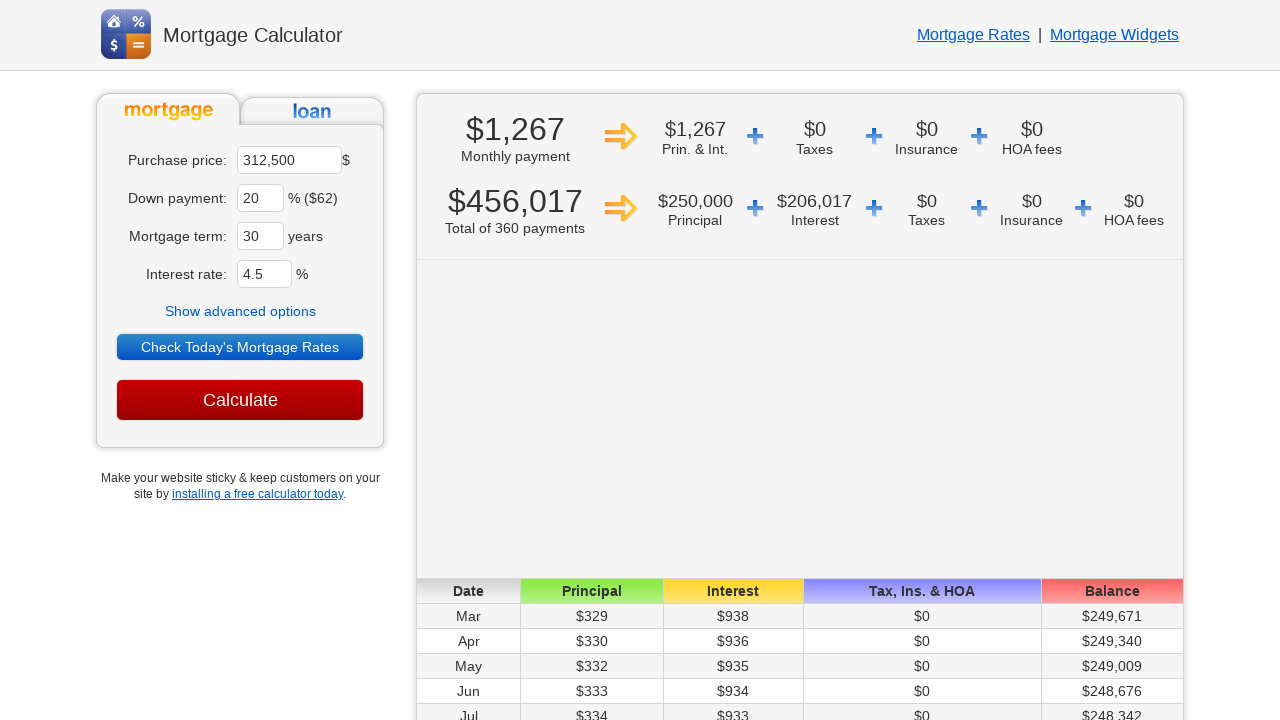

Cleared purchase price input field on xpath=//*[@id='ma']
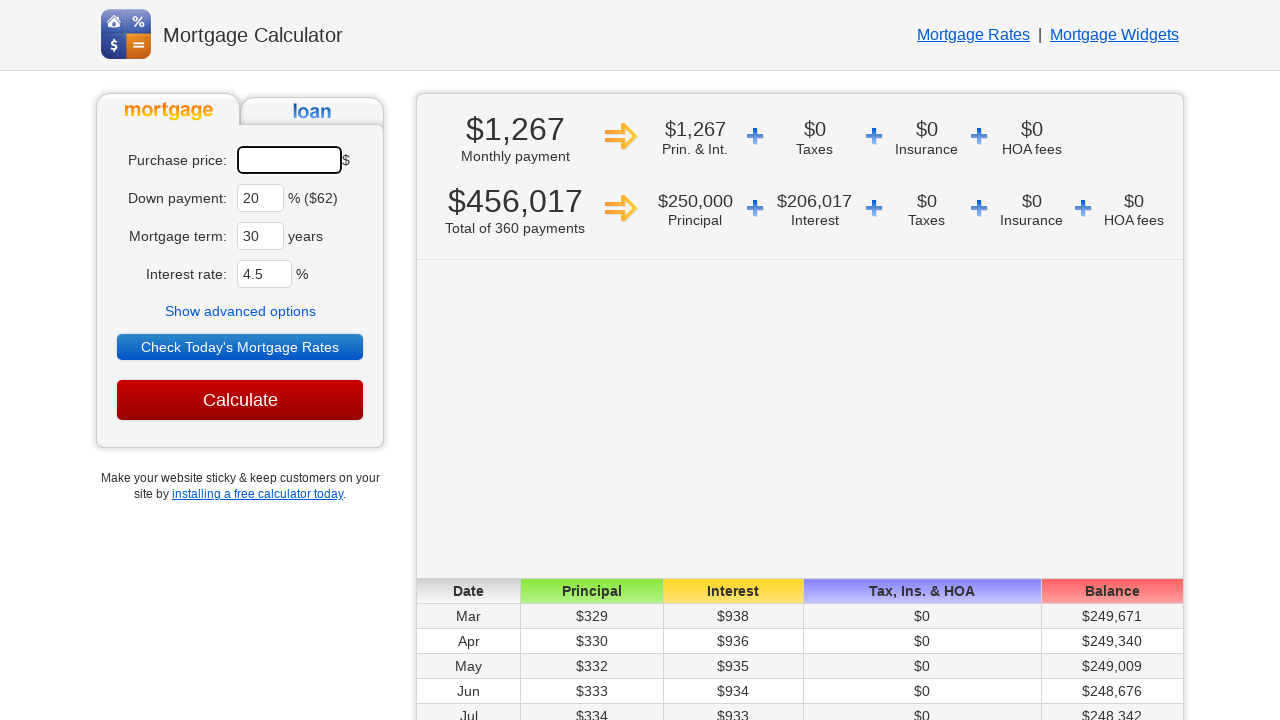

Entered purchase price of 400000 on xpath=//*[@id='ma']
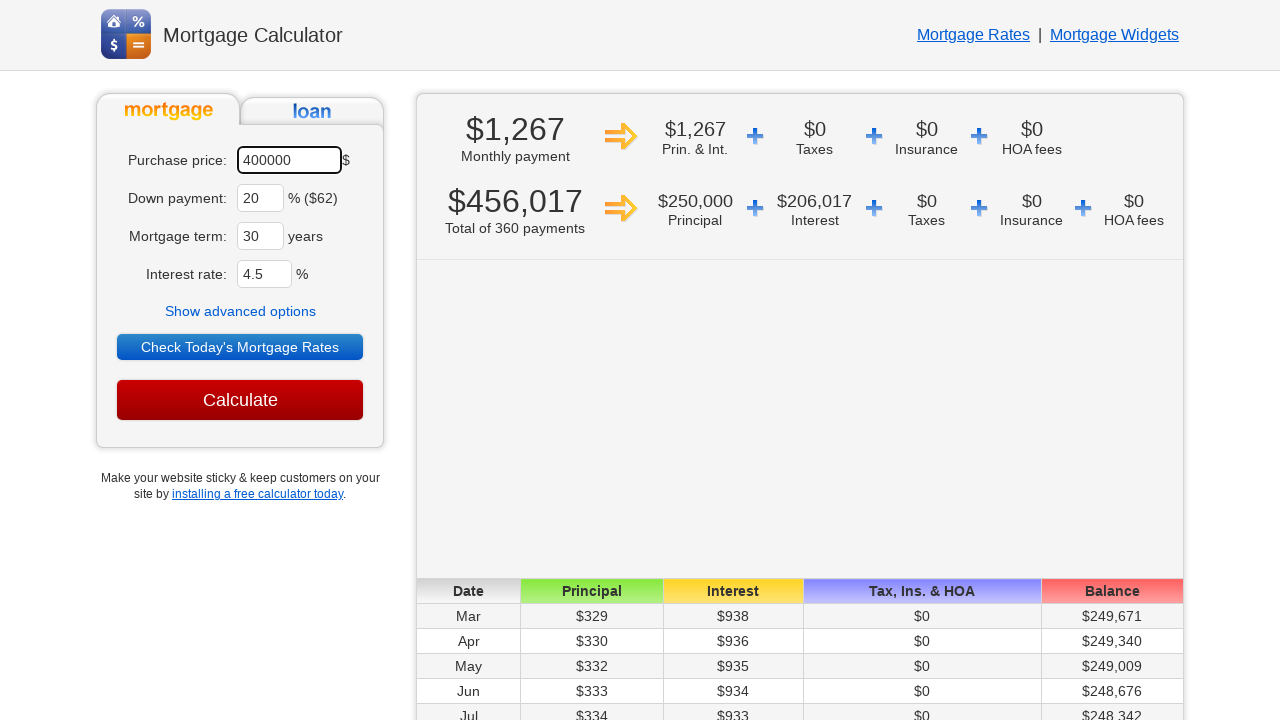

Clicked 'Show advanced options' button at (240, 311) on xpath=//*[text()='Show advanced options']
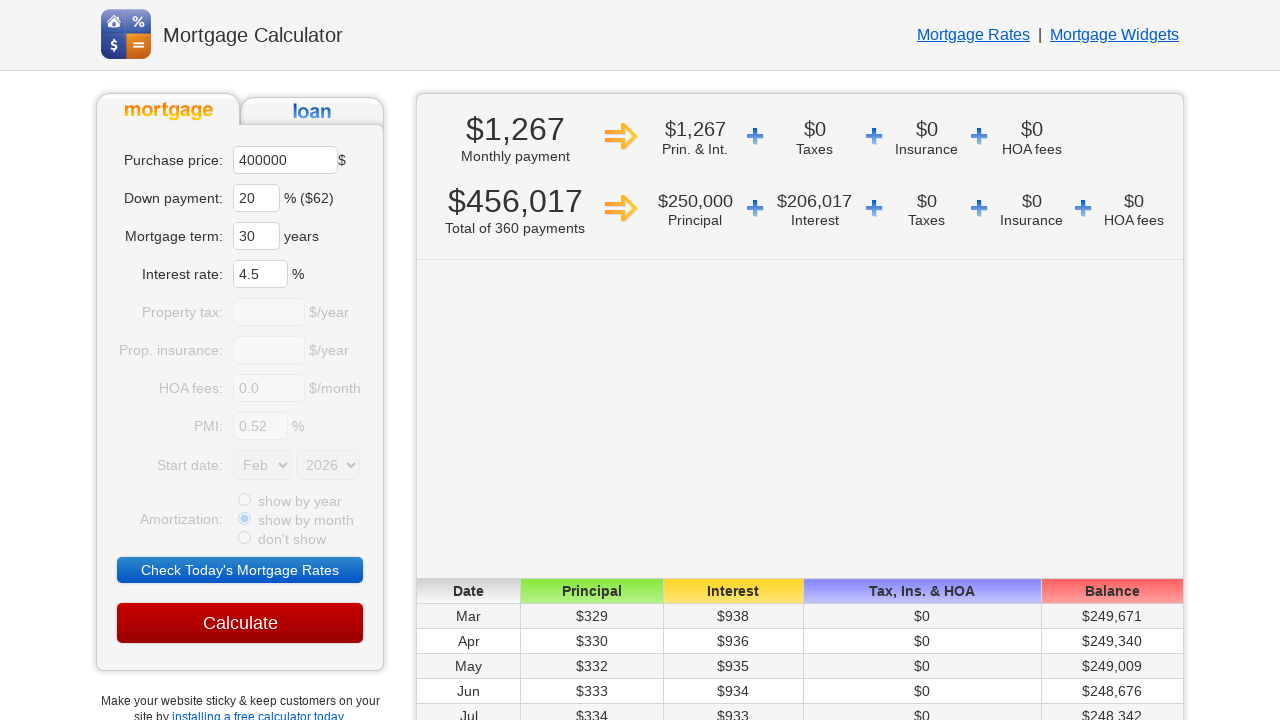

Selected 'Oct' as start month from dropdown on //*[@name='sm']
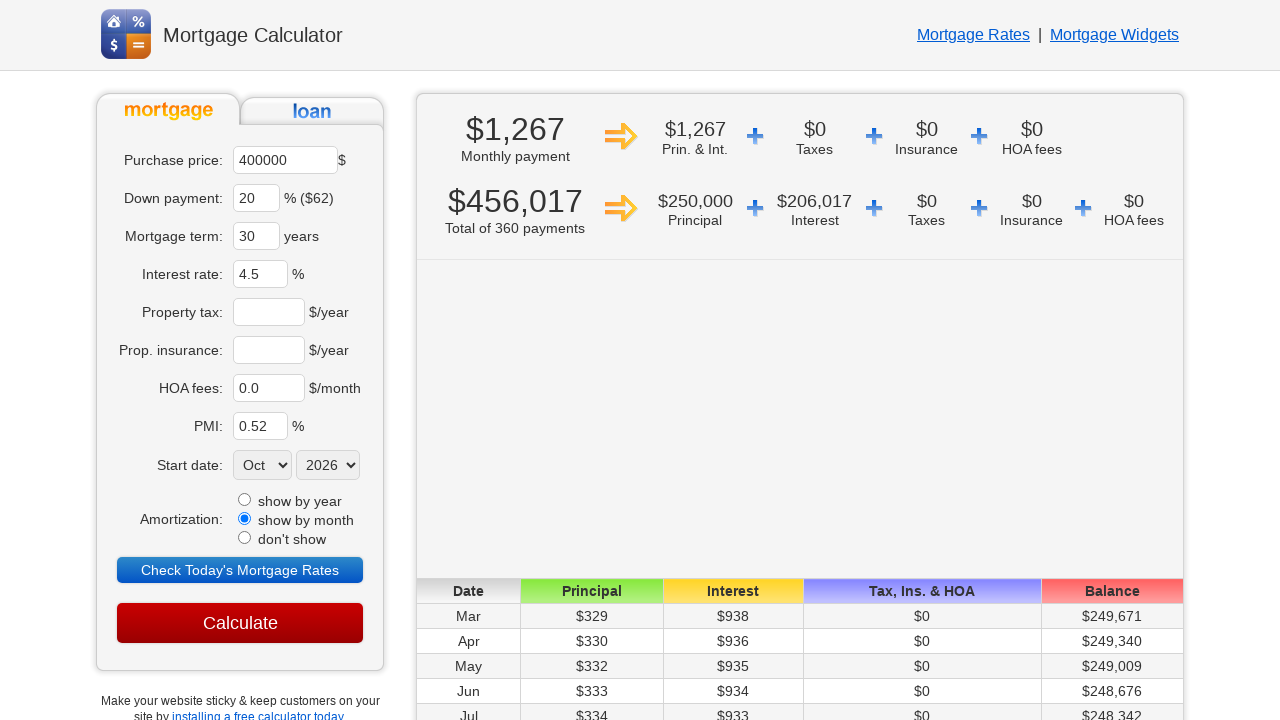

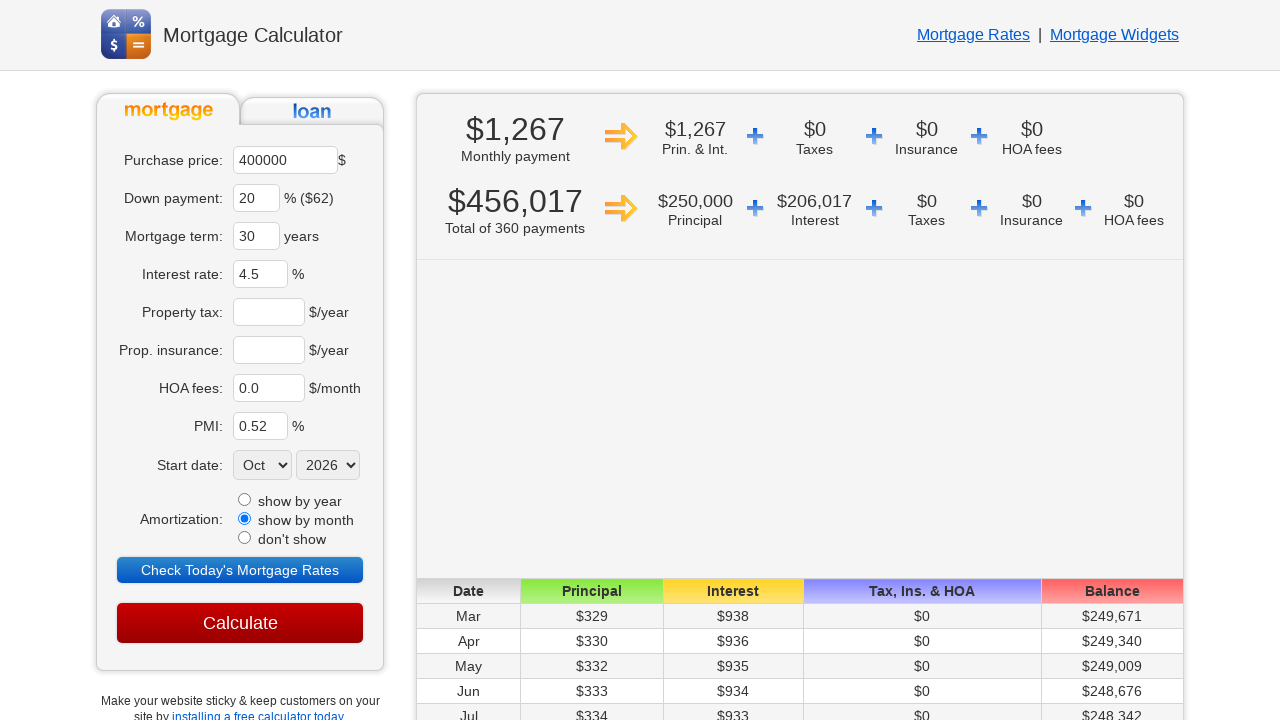